Tests a registration form by navigating to a register page, filling in username, email, selecting gender, hobbies, country, biography, and submitting the form.

Starting URL: https://material.playwrightvn.com/

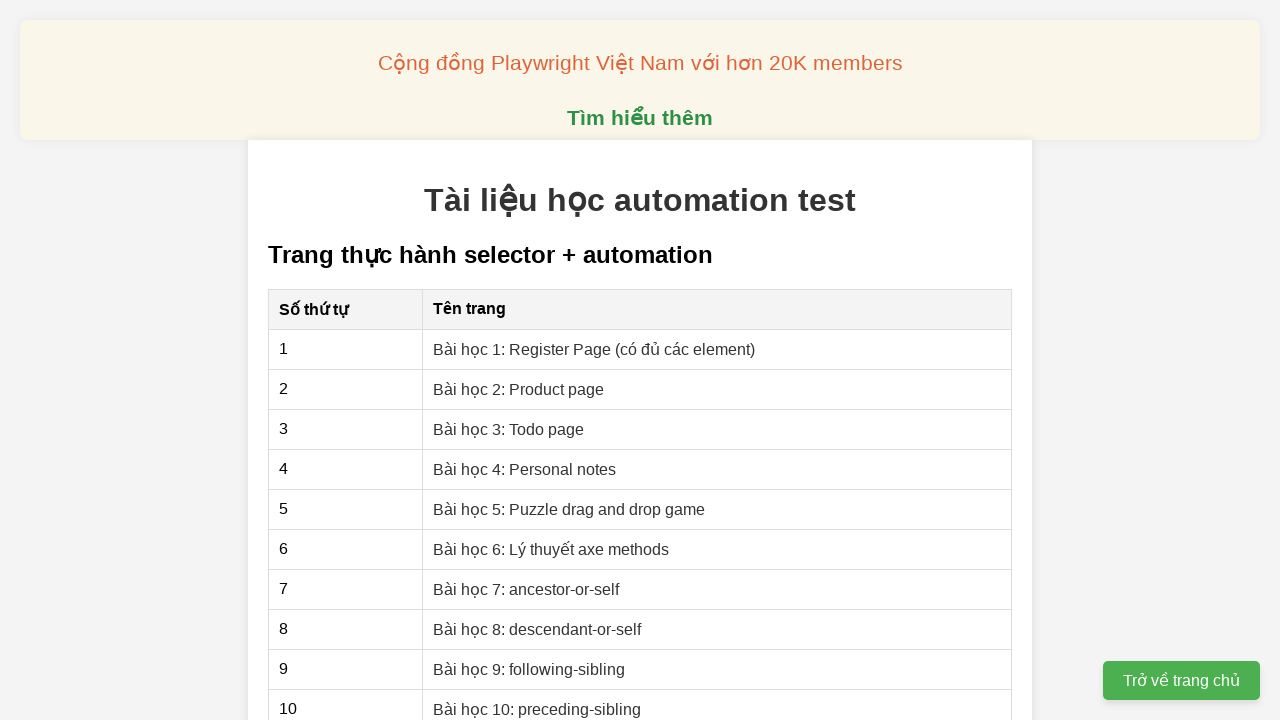

Clicked on 'Bài học 1: Register Page' link at (594, 349) on xpath=//a[contains(text(), 'Bài học 1: Register Page')]
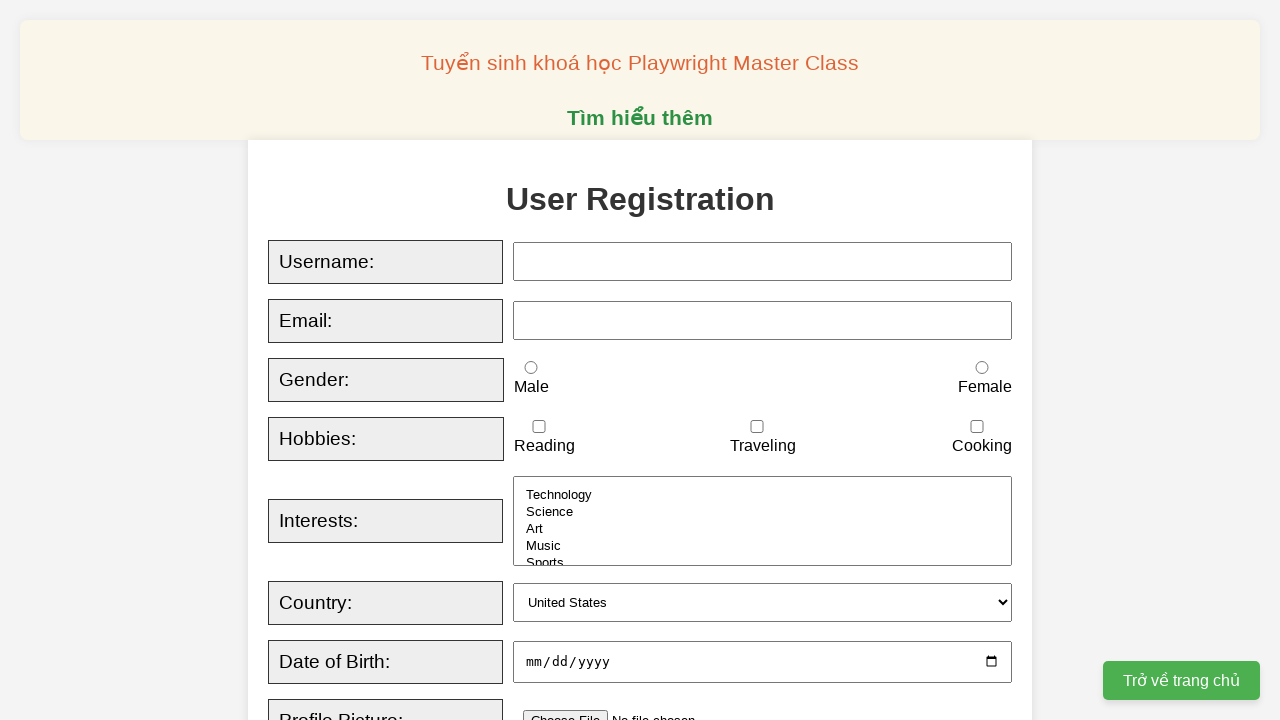

Filled username field with 'Nguyen Thu Trang' on xpath=//input[@id='username']
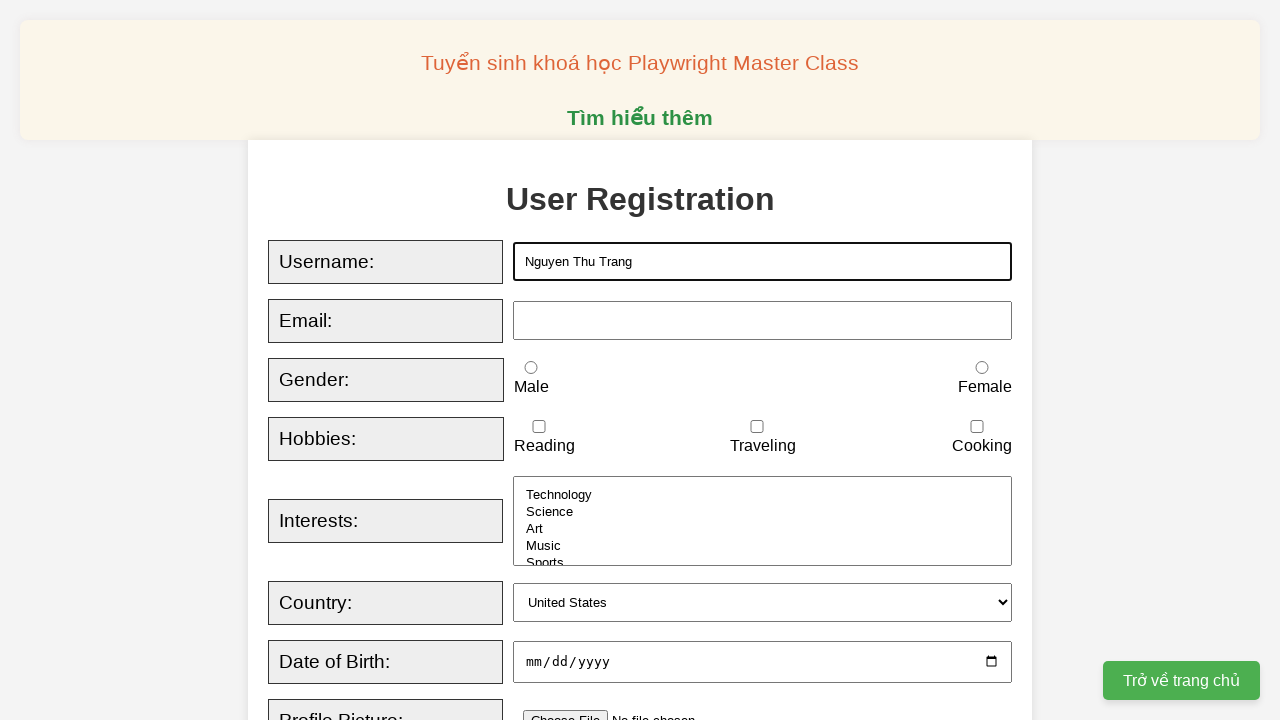

Filled email field with 'thutrang123888@gmail.com' on xpath=//input[@id='email']
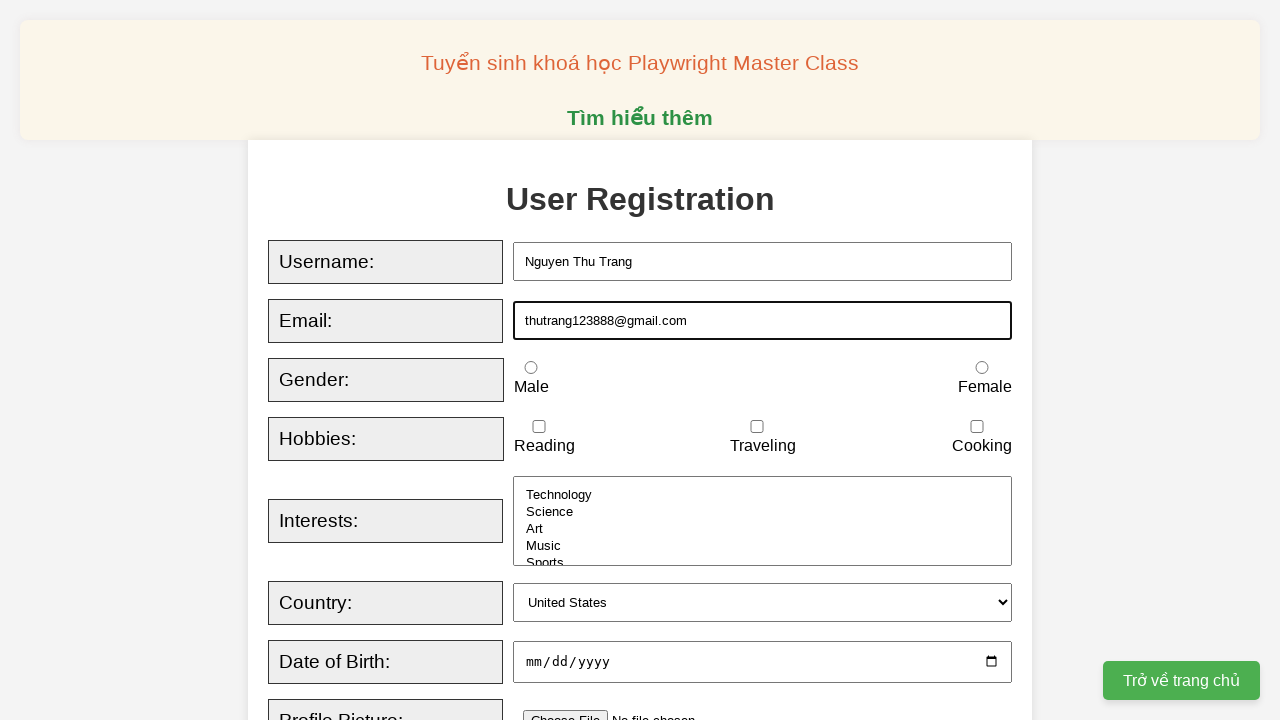

Selected female gender option at (982, 368) on xpath=//input[@id='female']
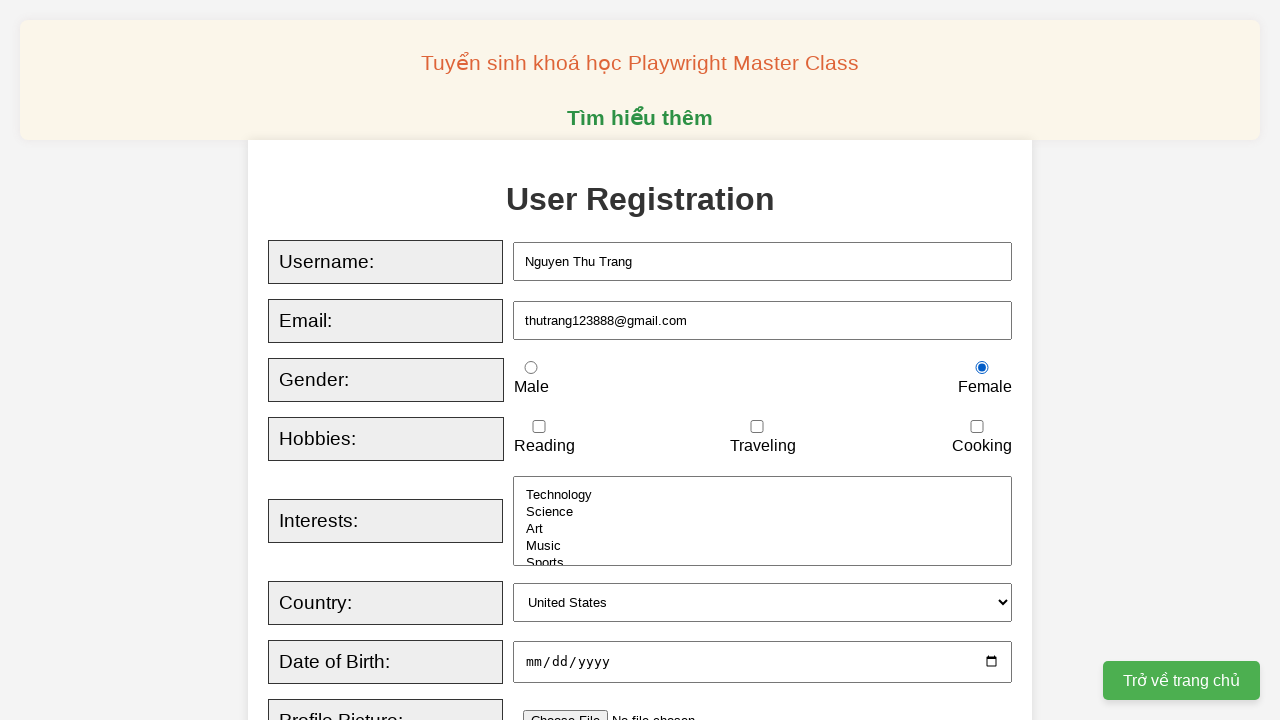

Selected traveling hobby
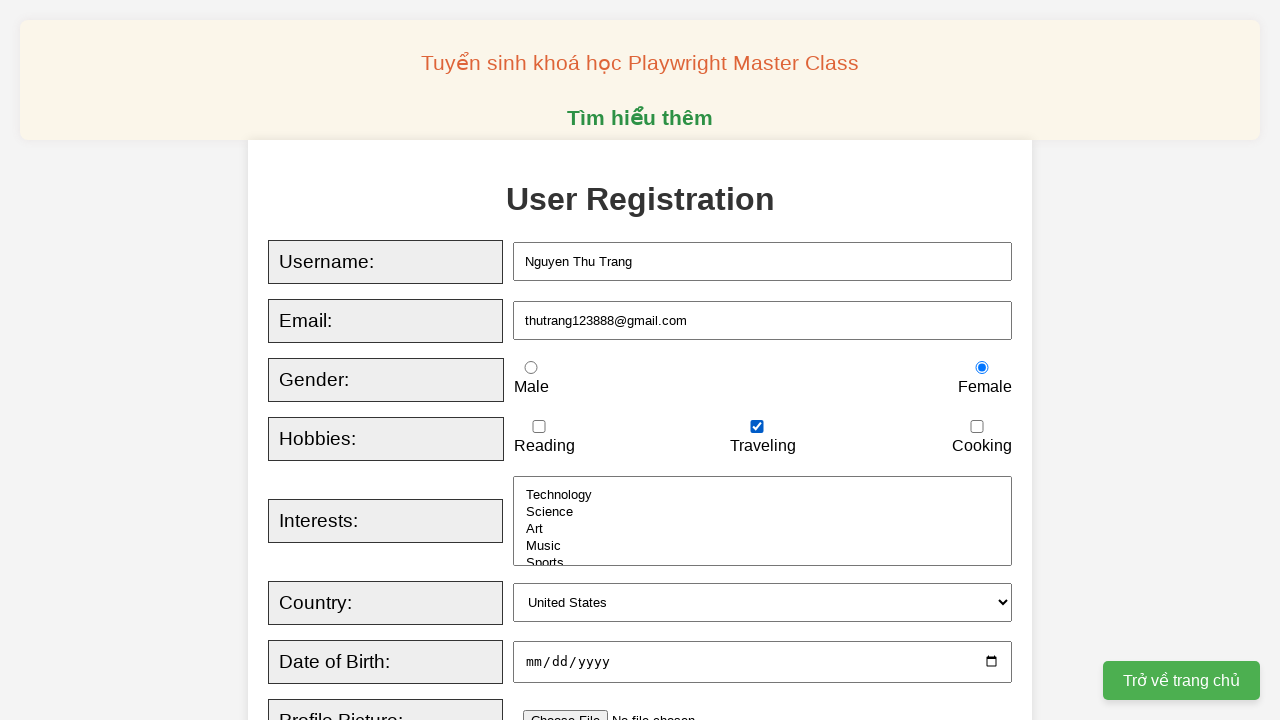

Selected cooking hobby
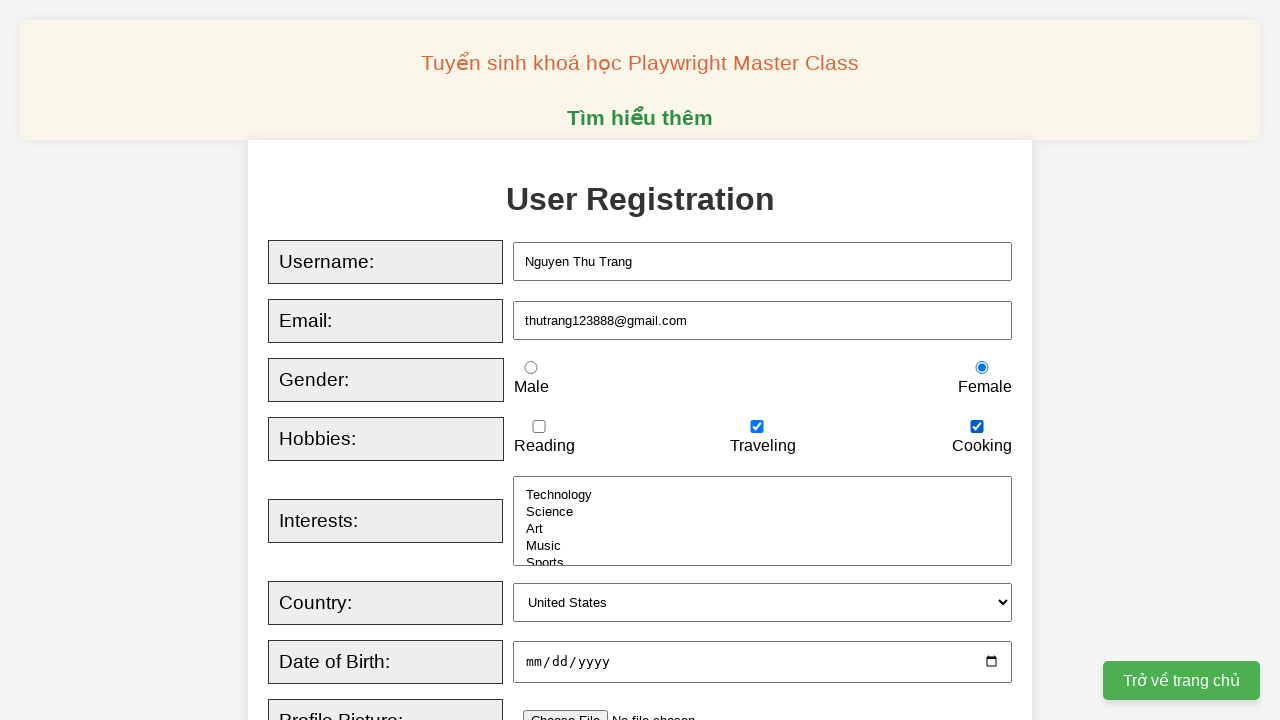

Selected Canada from country dropdown on xpath=//select[@id='country']
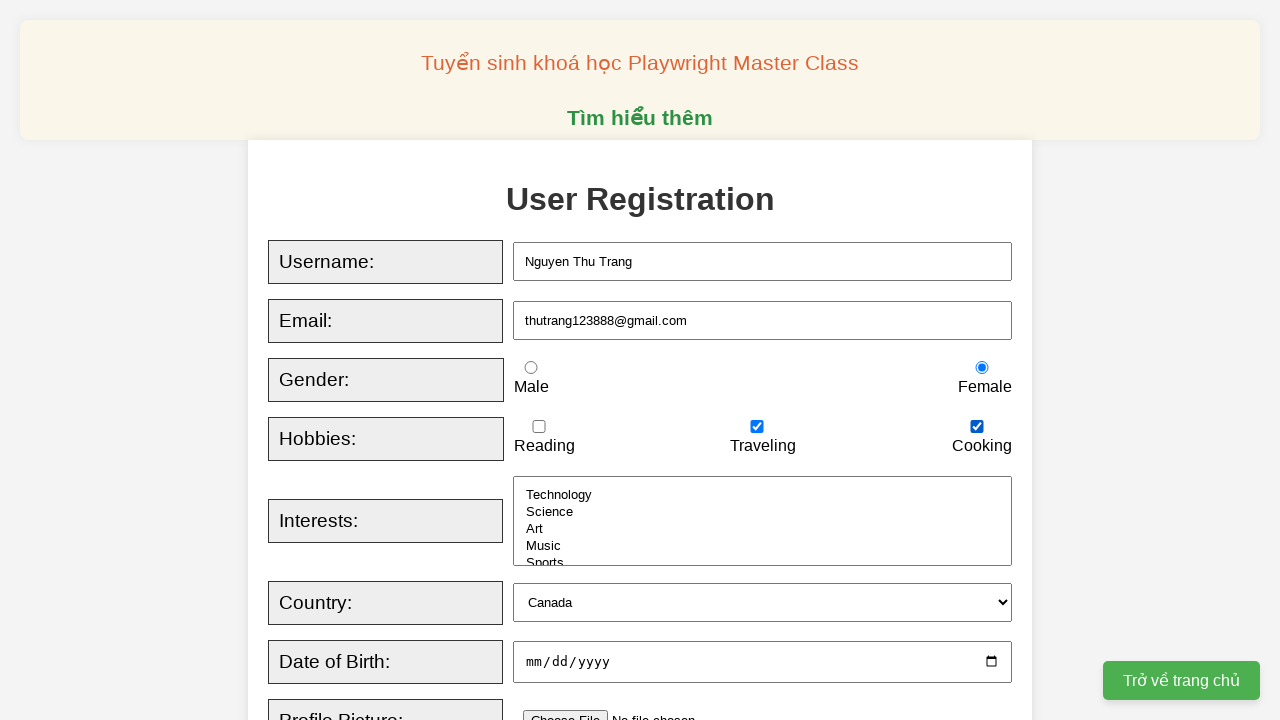

Filled biography field with 'To test' on xpath=//textarea[@id='bio']
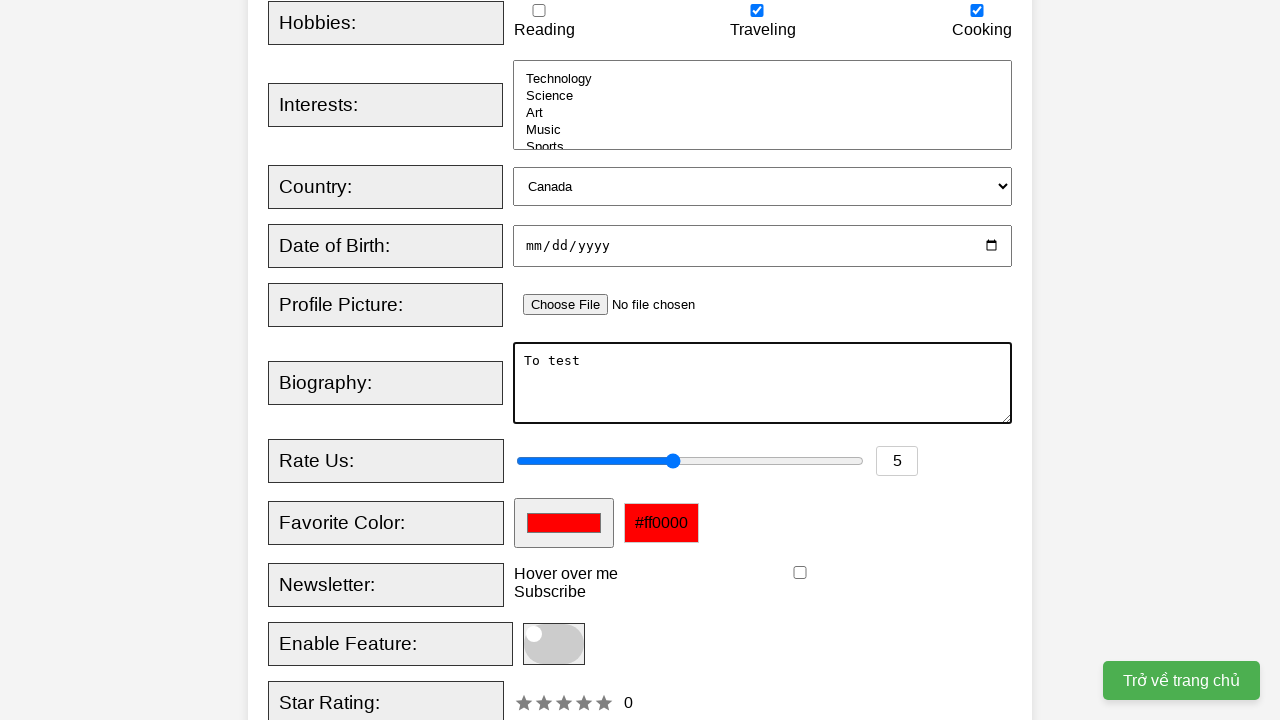

Scrolled Register button into view
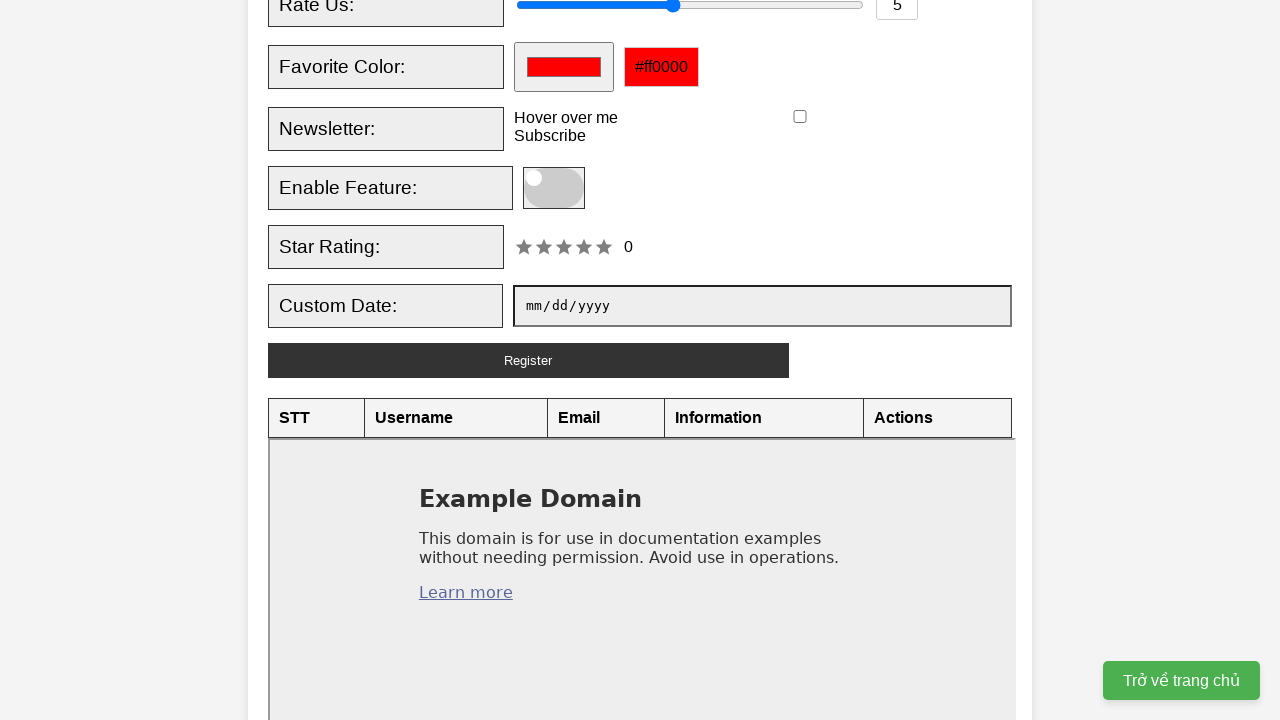

Clicked Register button to submit form at (528, 360) on xpath=//button[@type='submit']
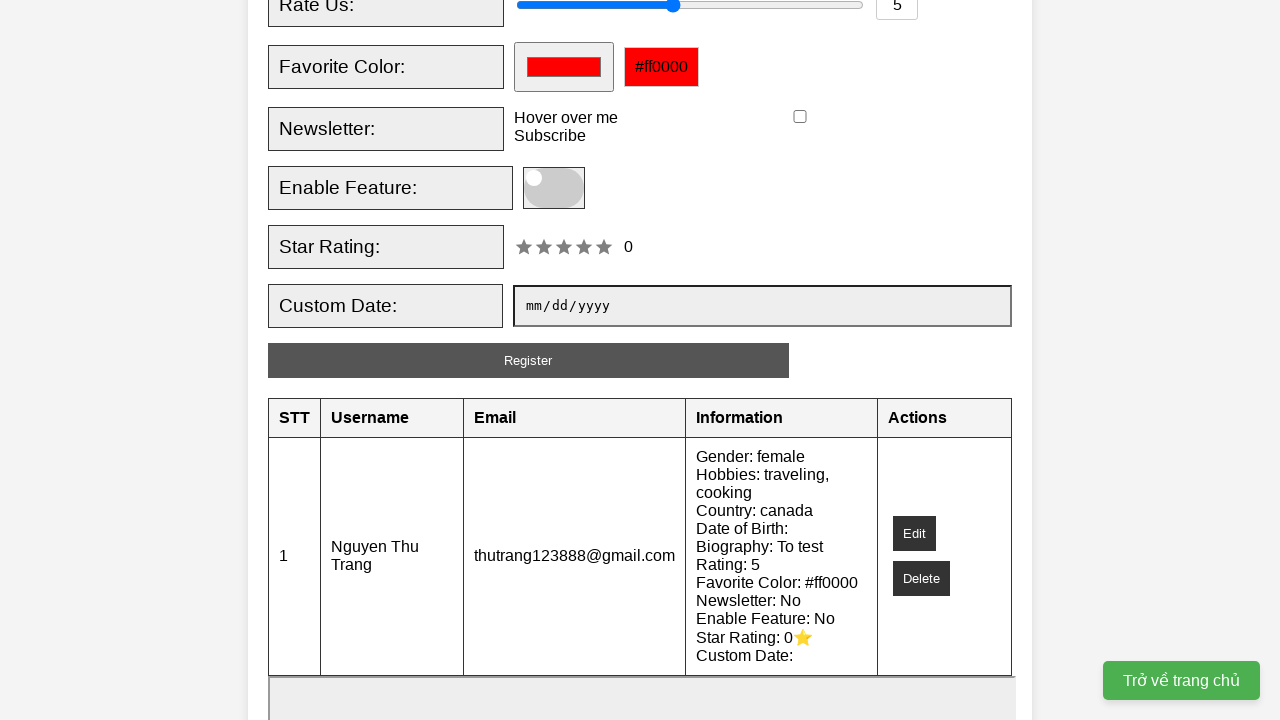

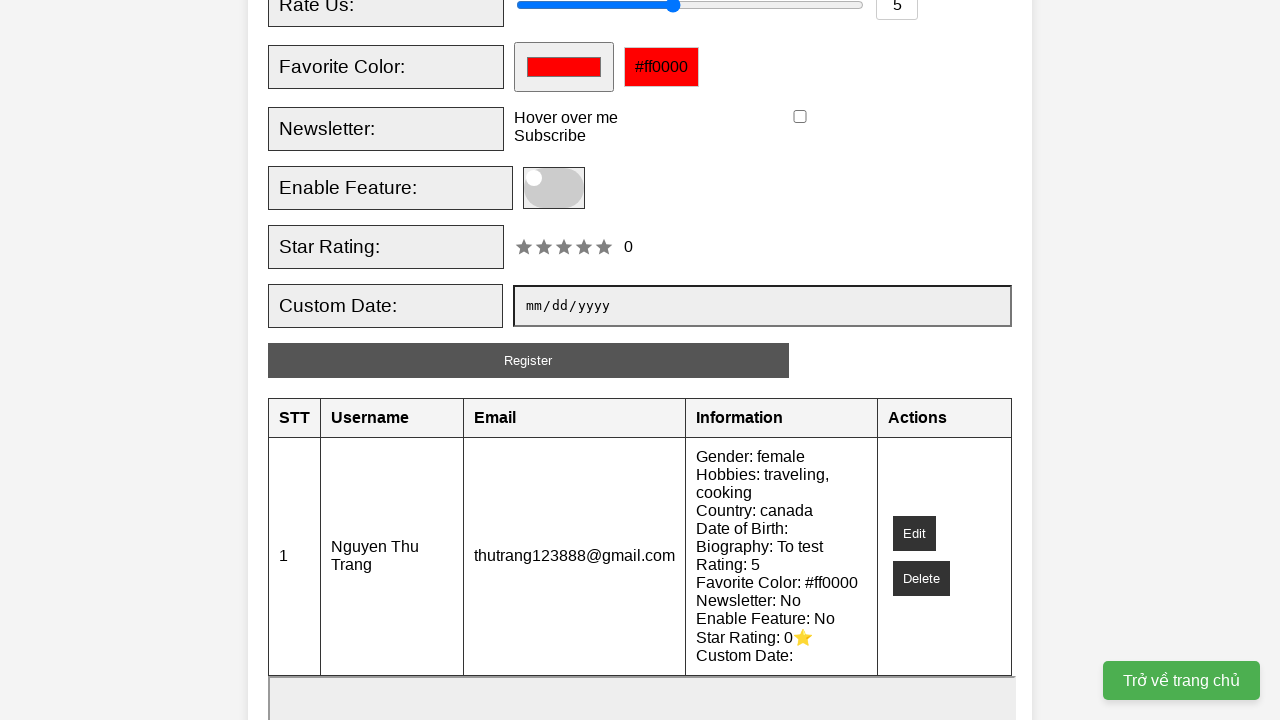